Tests checkbox interaction on a practice automation page by clicking a checkbox and verifying it becomes selected

Starting URL: https://www.rahulshettyacademy.com/AutomationPractice/

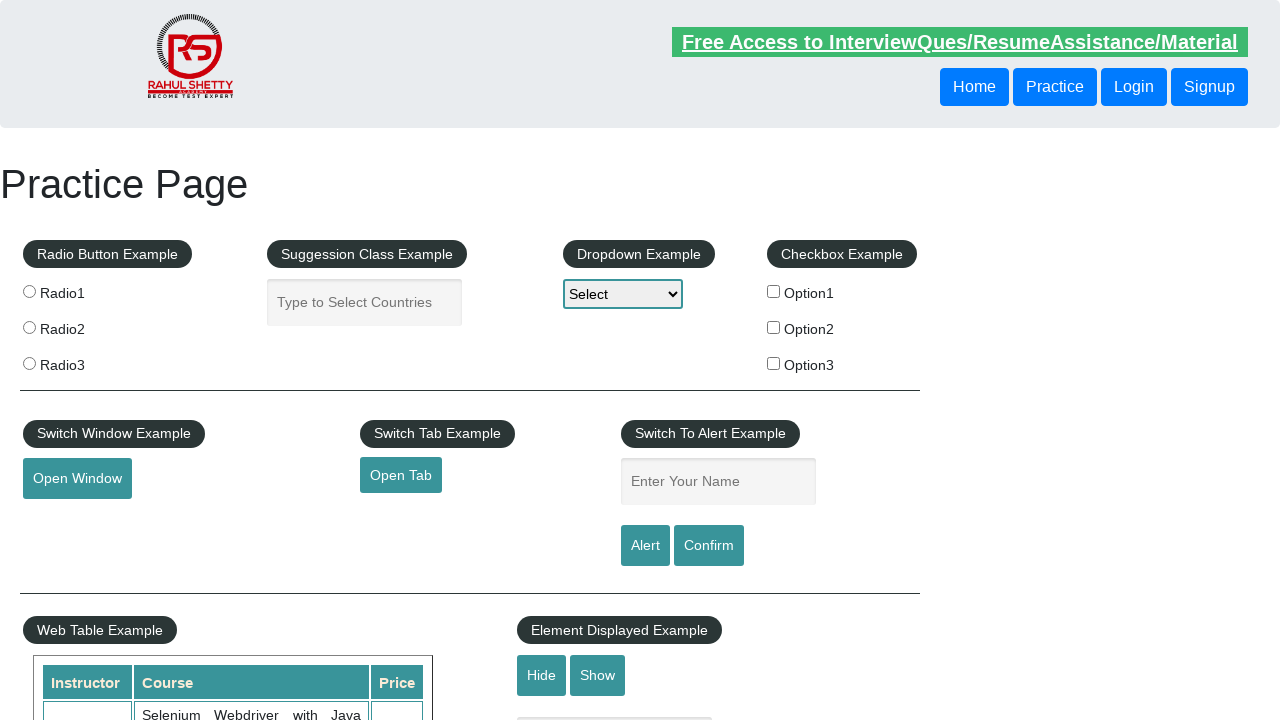

Clicked checkbox option 2 at (774, 327) on #checkBoxOption2
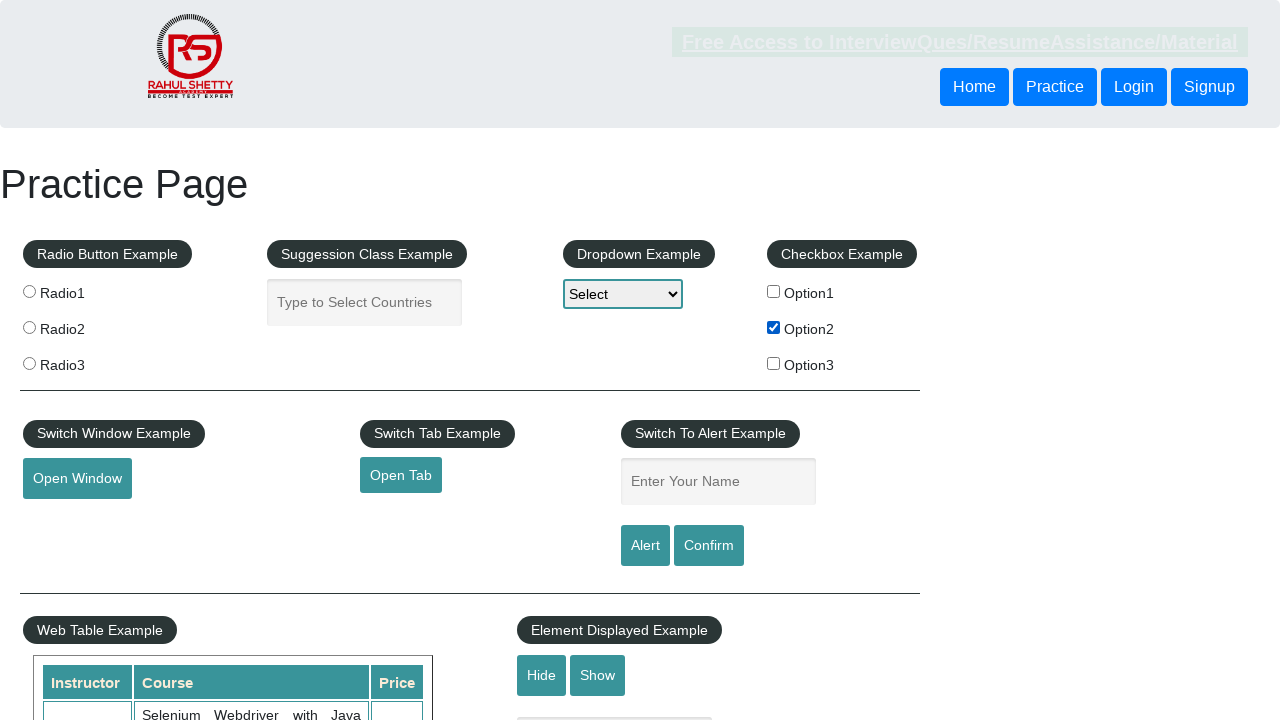

Waited for checkbox option 2 to be in checked state
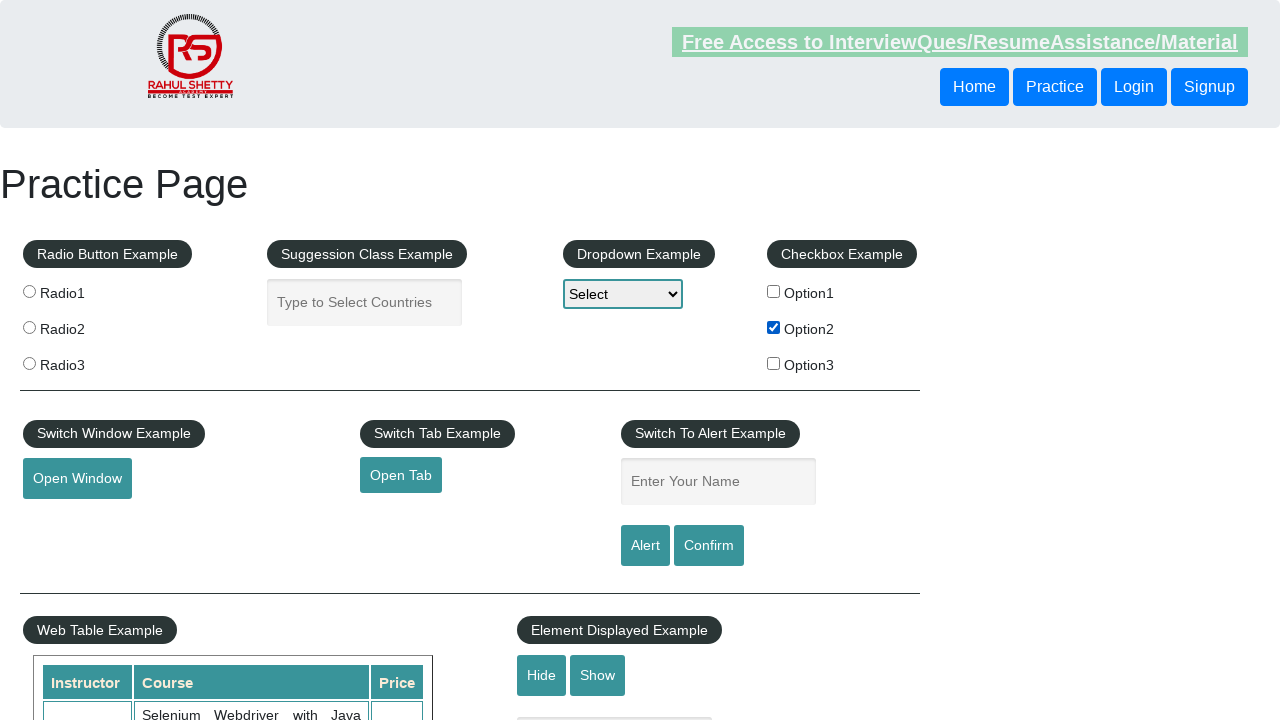

Located checkbox option 2 element
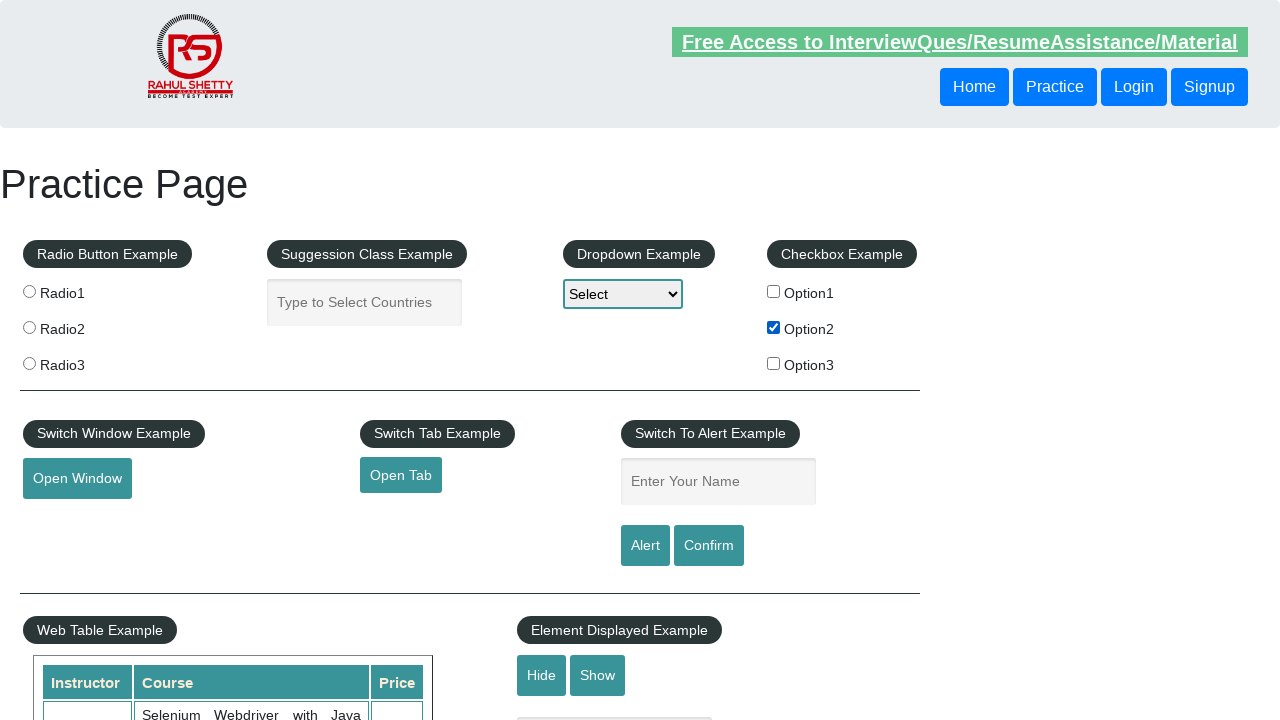

Verified checkbox option 2 is checked: True
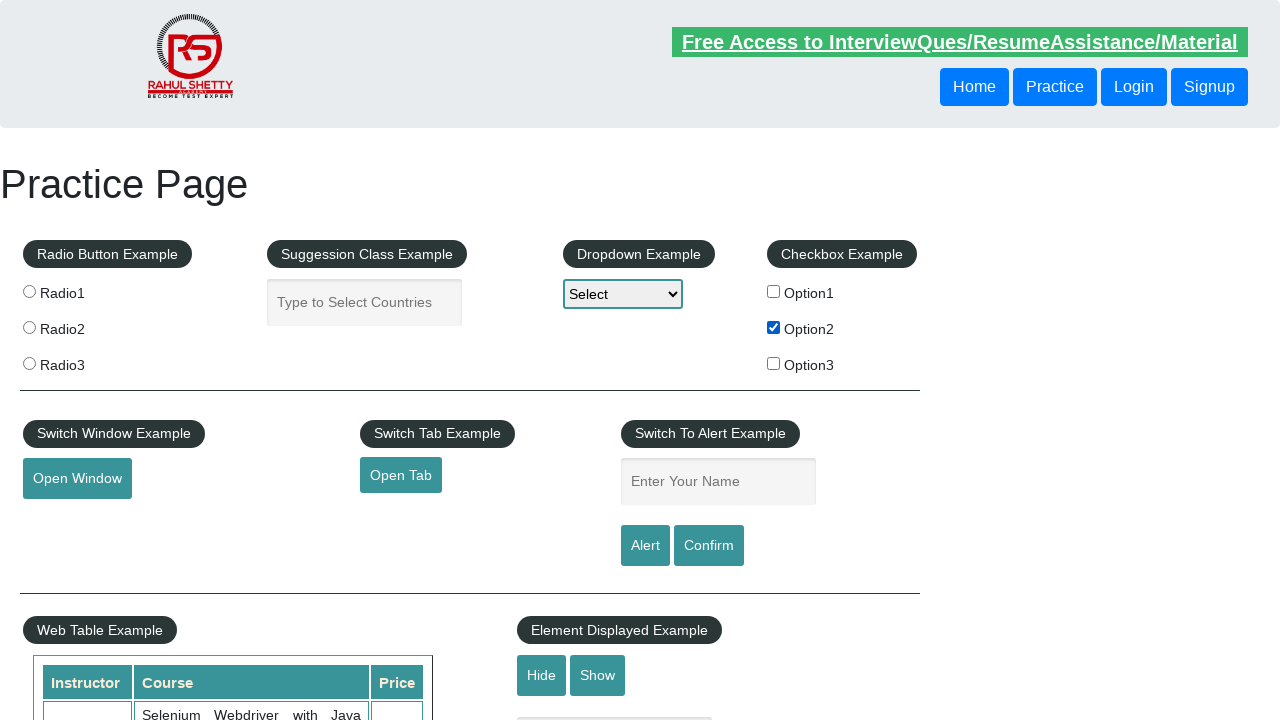

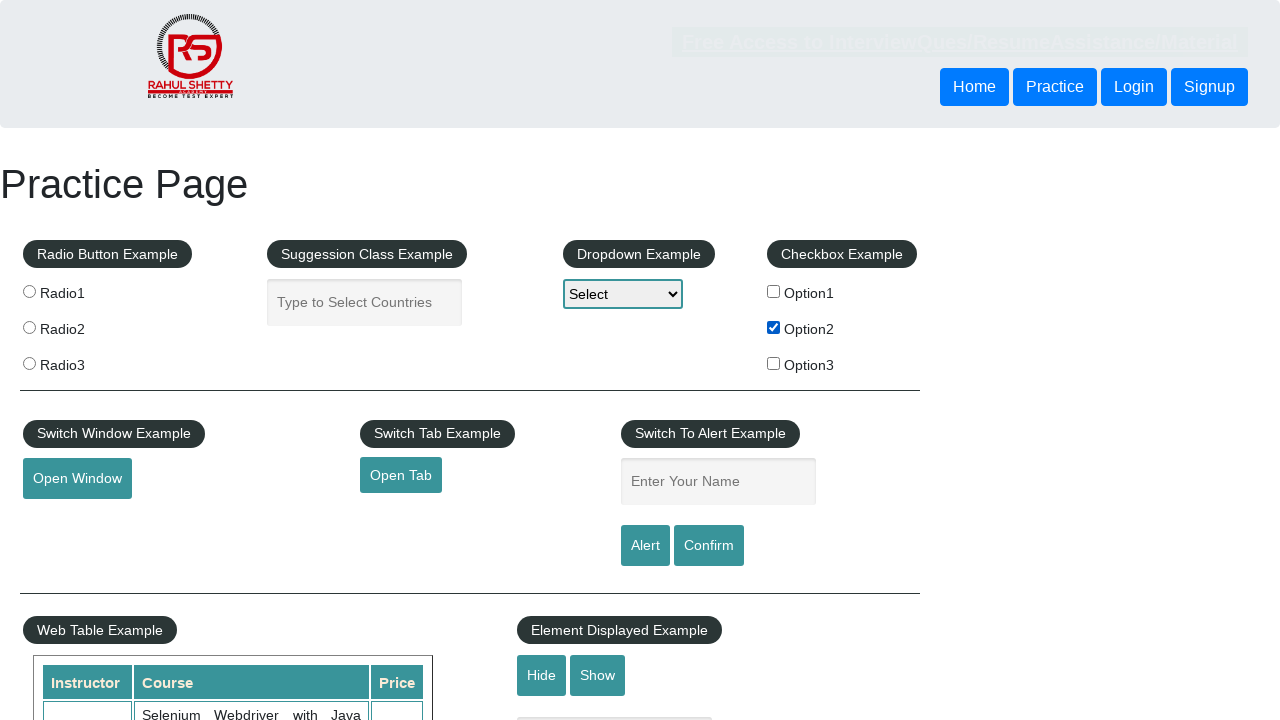